Automates sending a birthday e-postcard by selecting a postcard image, filling in the title, message, signature, receiver and sender details, customizing appearance options (font, colors, stamp, background, song), and submitting the postcard.

Starting URL: https://www.e-kepeslap.com/kepeslapkuldes-13-szuletesnapi-kepeslapok.html

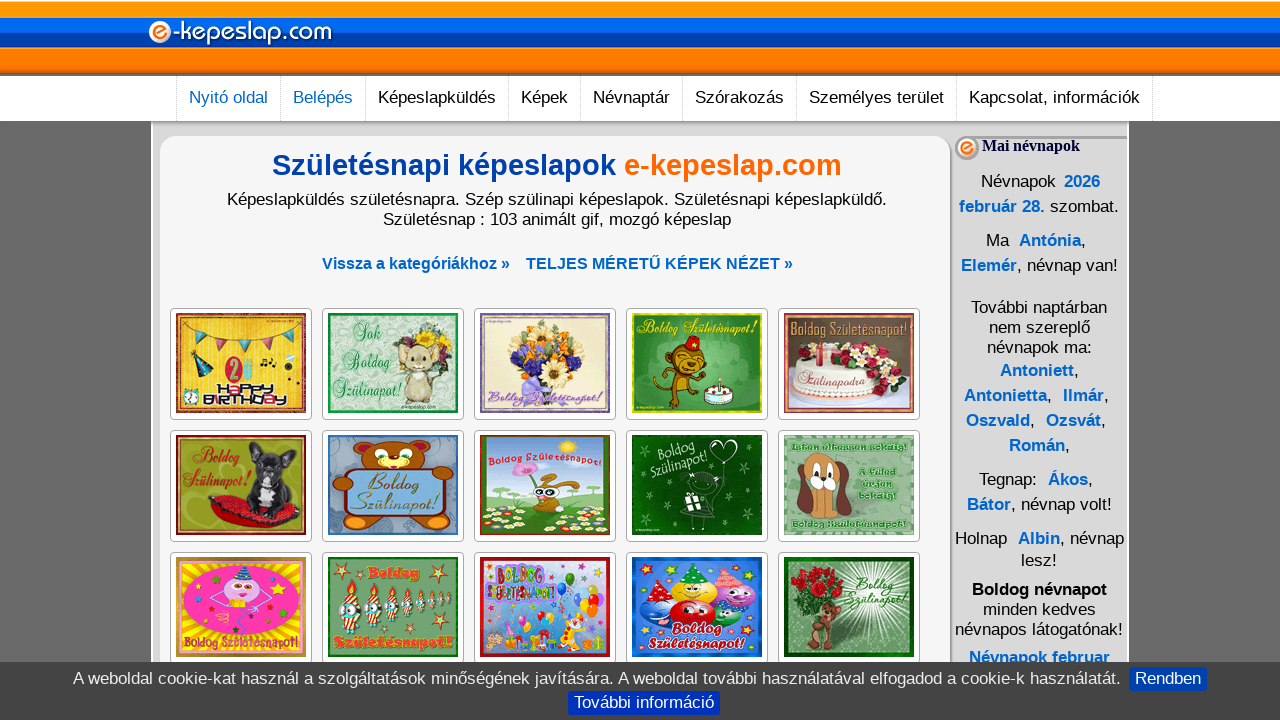

Clicked random postcard image #21
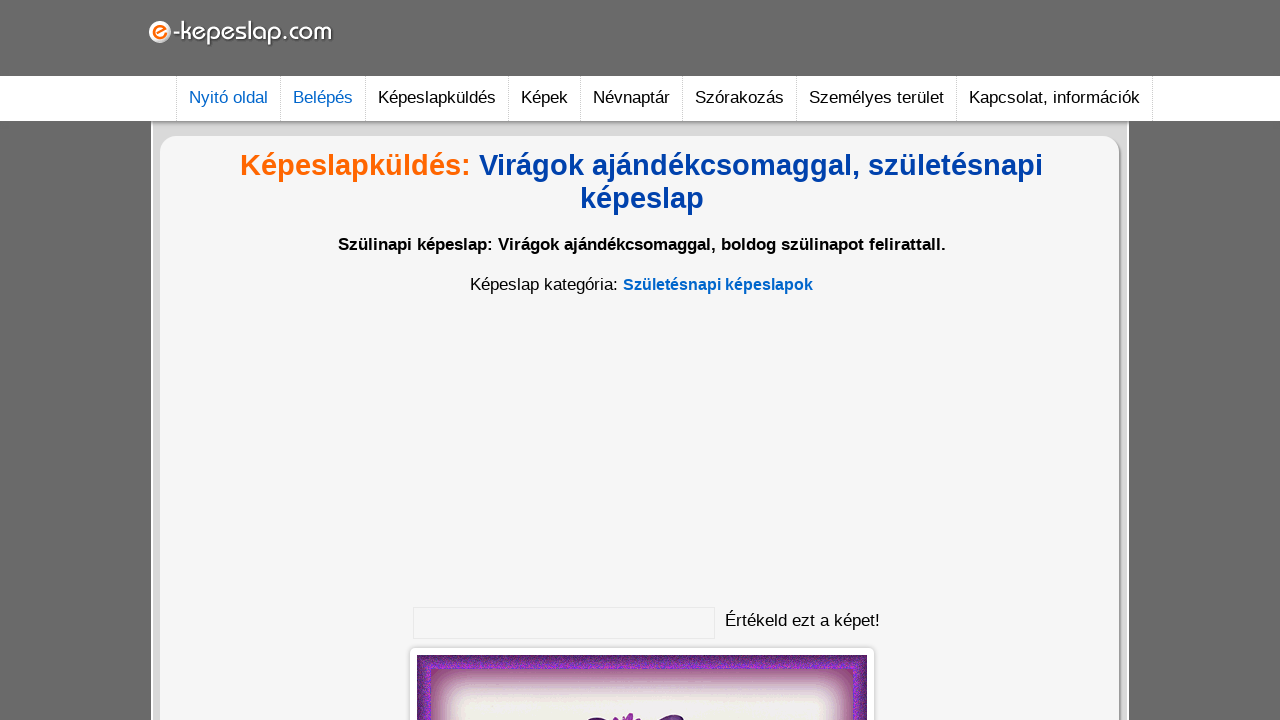

Postcard title input field loaded
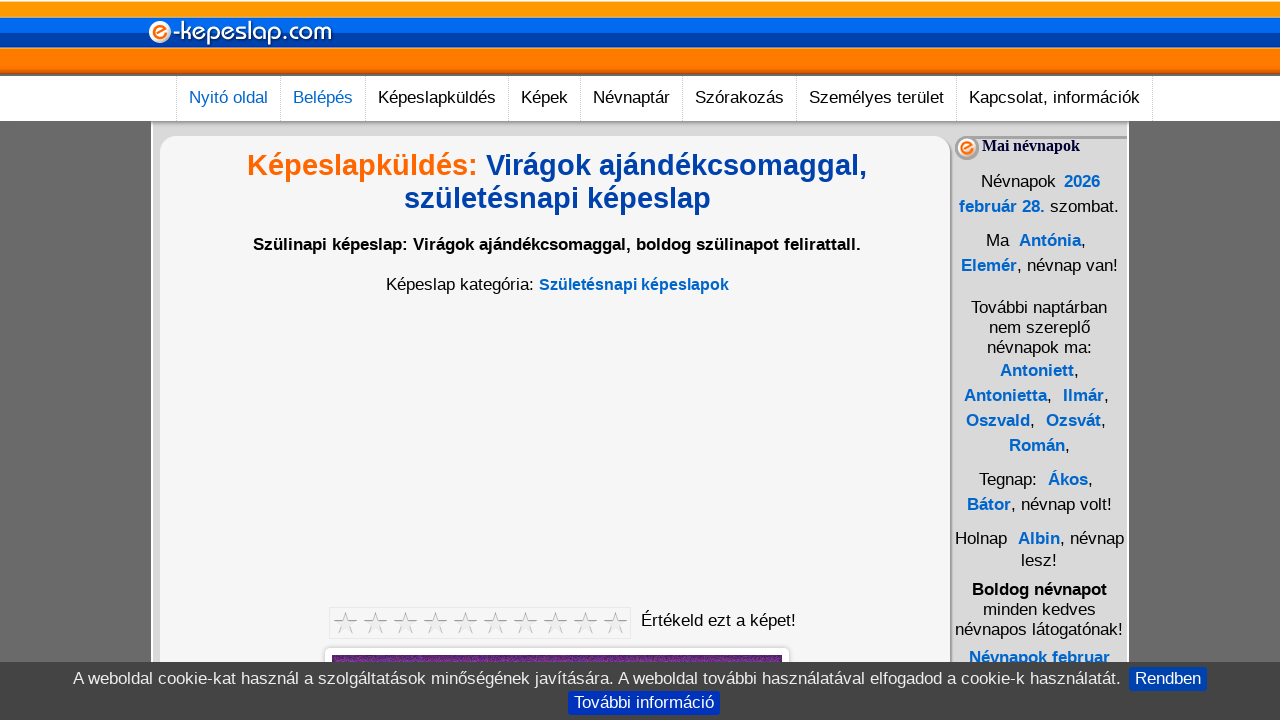

Filled postcard title with 'Boldog Születésnapot!' on //*[@id="tartalom"]/table/tbody/tr/td[1]/form/div/div[2]/input
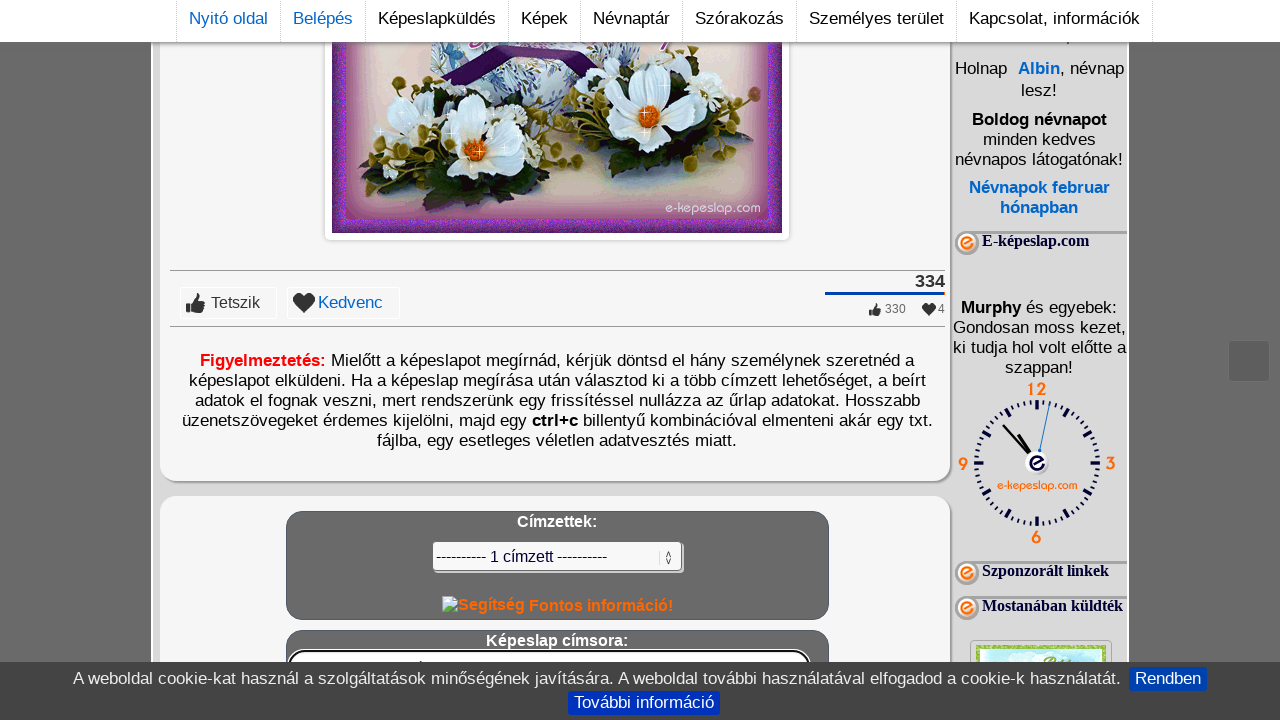

Filled postcard message body on //*[@id="tartalom"]/table/tbody/tr/td[1]/form/div/div[3]/textarea
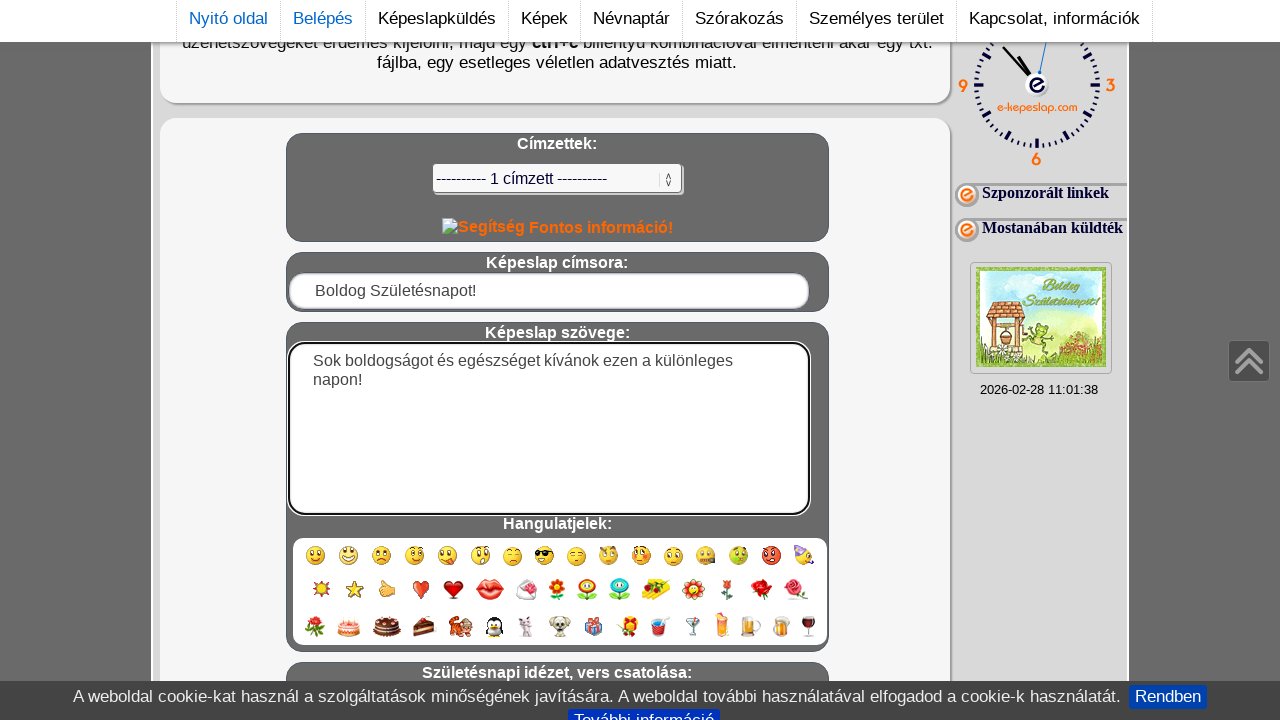

Scrolled up to quotes menu
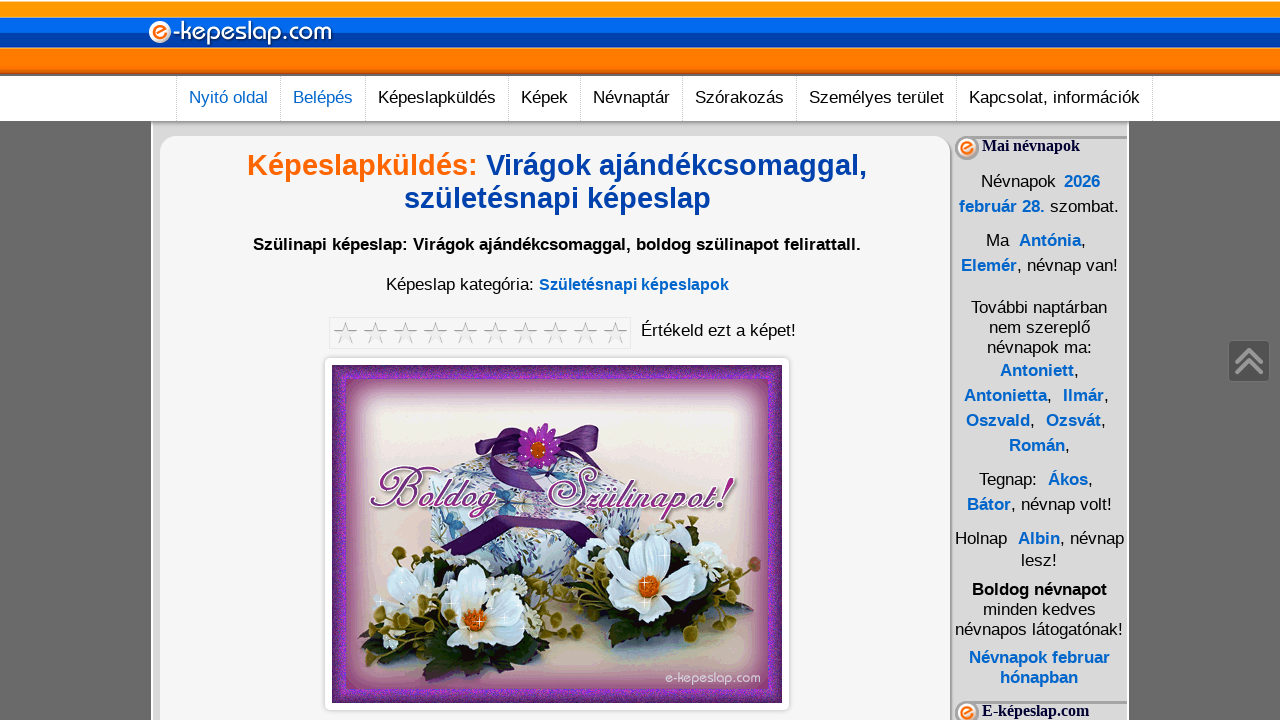

Quotes dropdown menu loaded
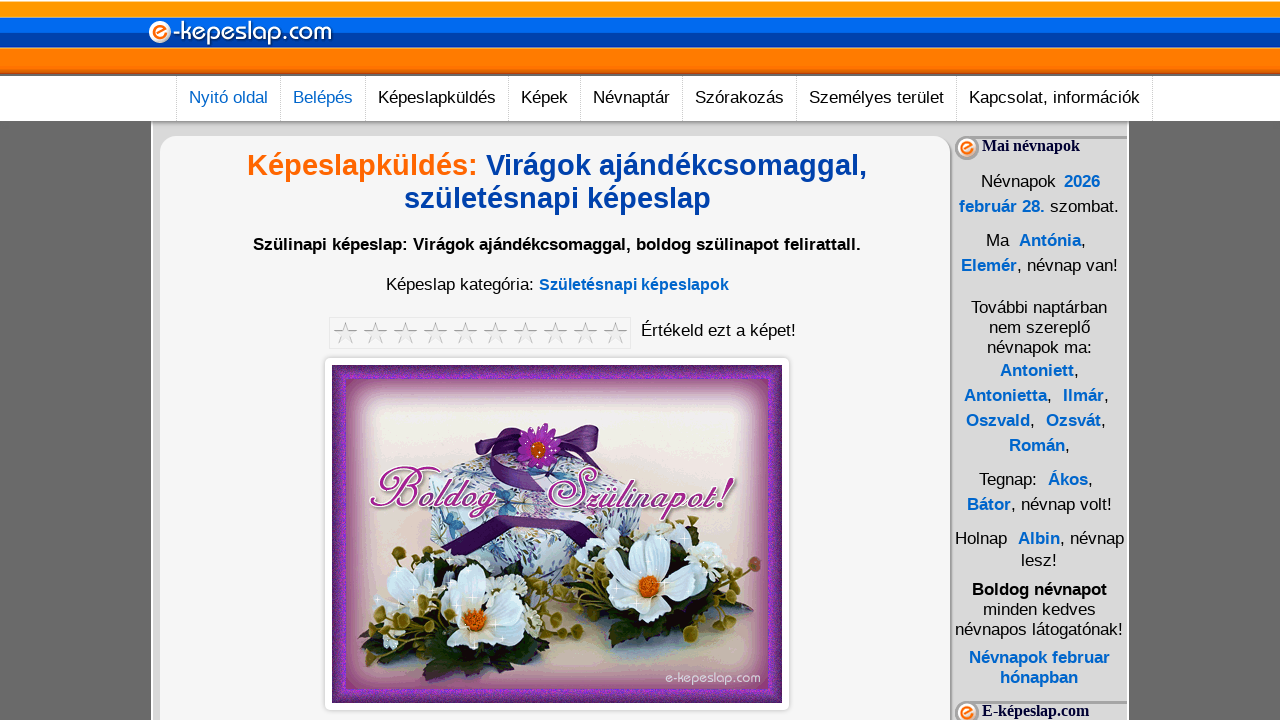

Selected random quote at index 13 on #Idezetek
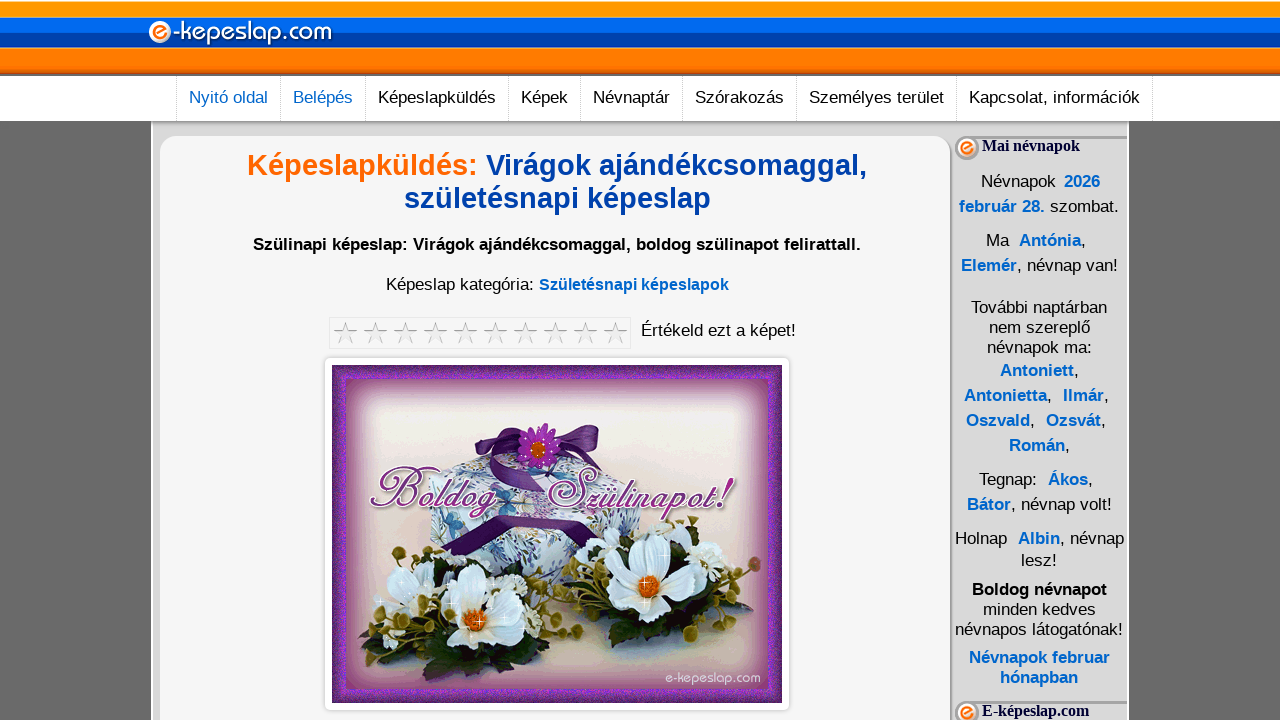

Filled signature field with 'Barátod' on //*[@id="tartalom"]/table/tbody/tr/td[1]/form/div/div[5]/input
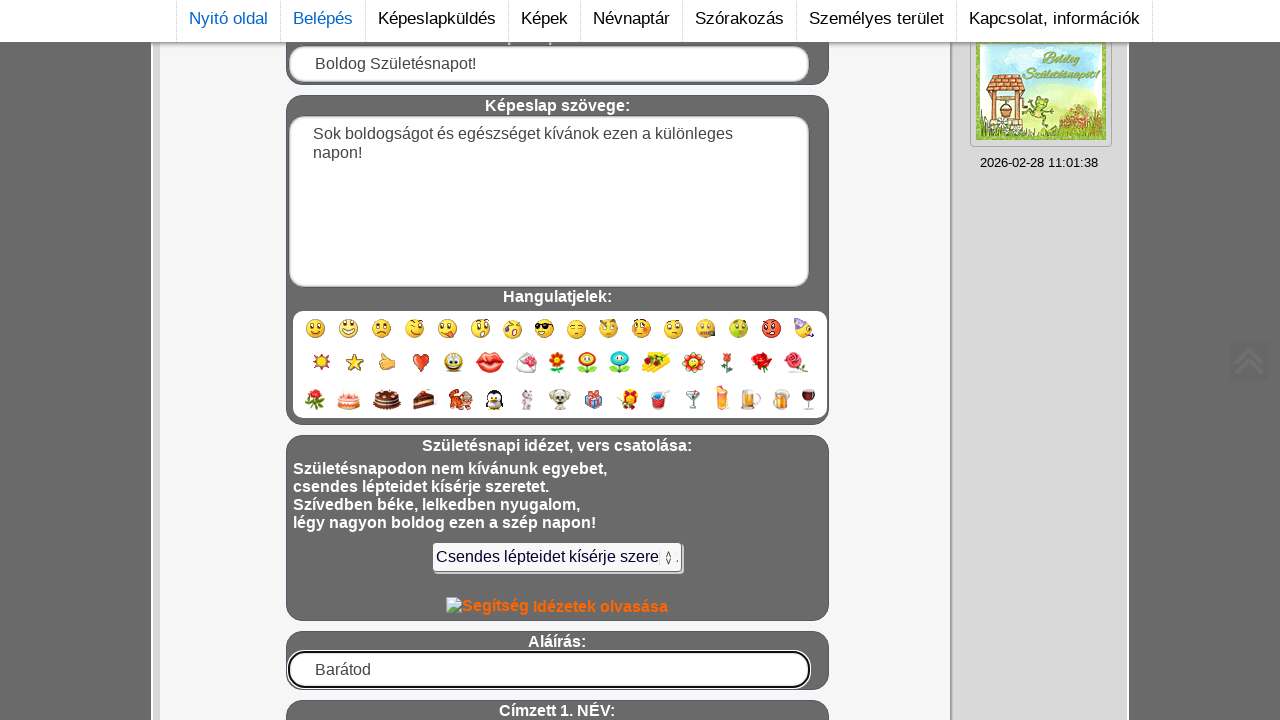

Filled receiver name with 'Anna Kovács' on //*[@id="tartalom"]/table/tbody/tr/td[1]/form/div/div[6]/input
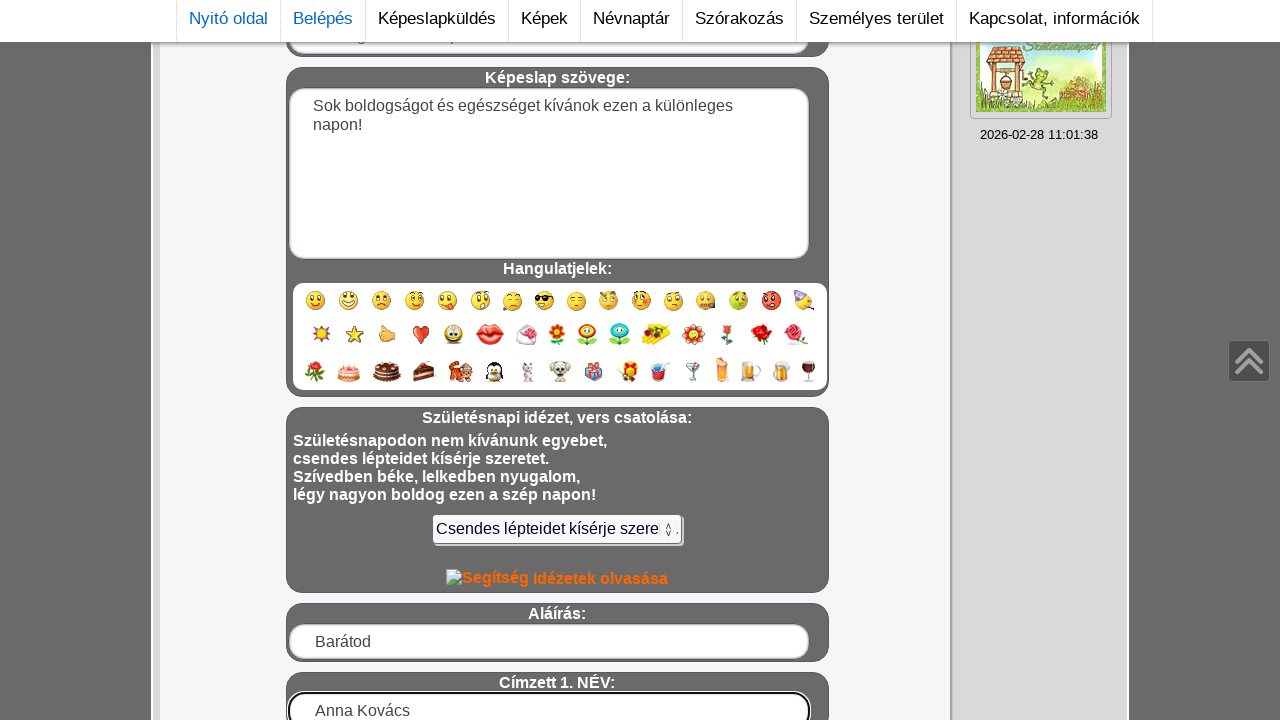

Filled receiver email with 'anna.kovacs@example.com' on //*[@id="tartalom"]/table/tbody/tr/td[1]/form/div/div[7]/input
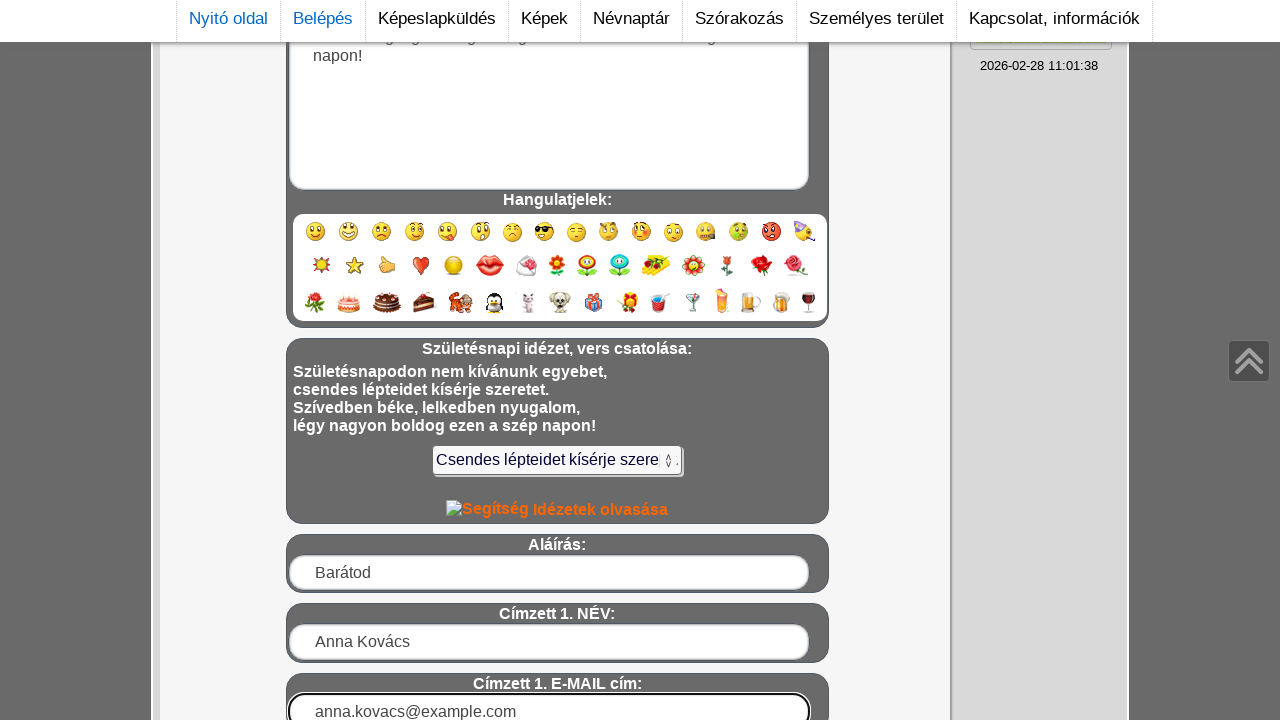

Filled sender name with 'Péter Nagy' on //*[@id="tartalom"]/table/tbody/tr/td[1]/form/div/div[8]/input
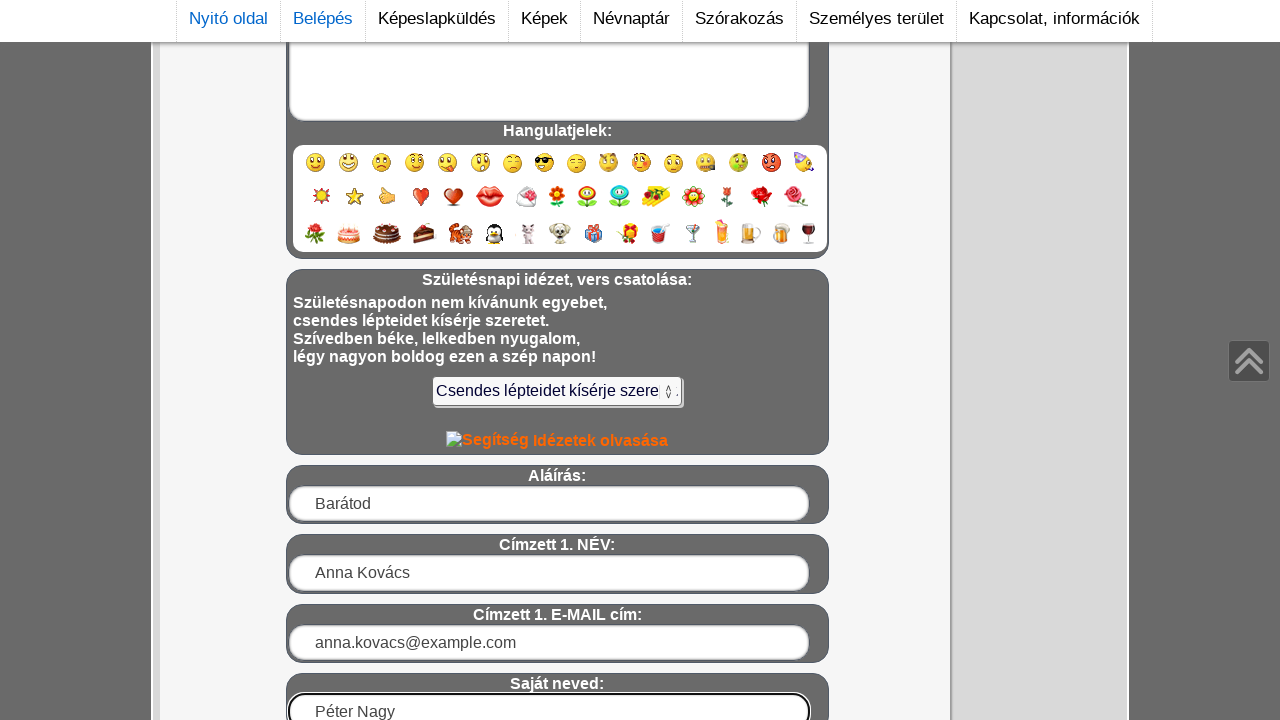

Filled sender email with 'peter.nagy@example.com' on //*[@id="tartalom"]/table/tbody/tr/td[1]/form/div/div[9]/input
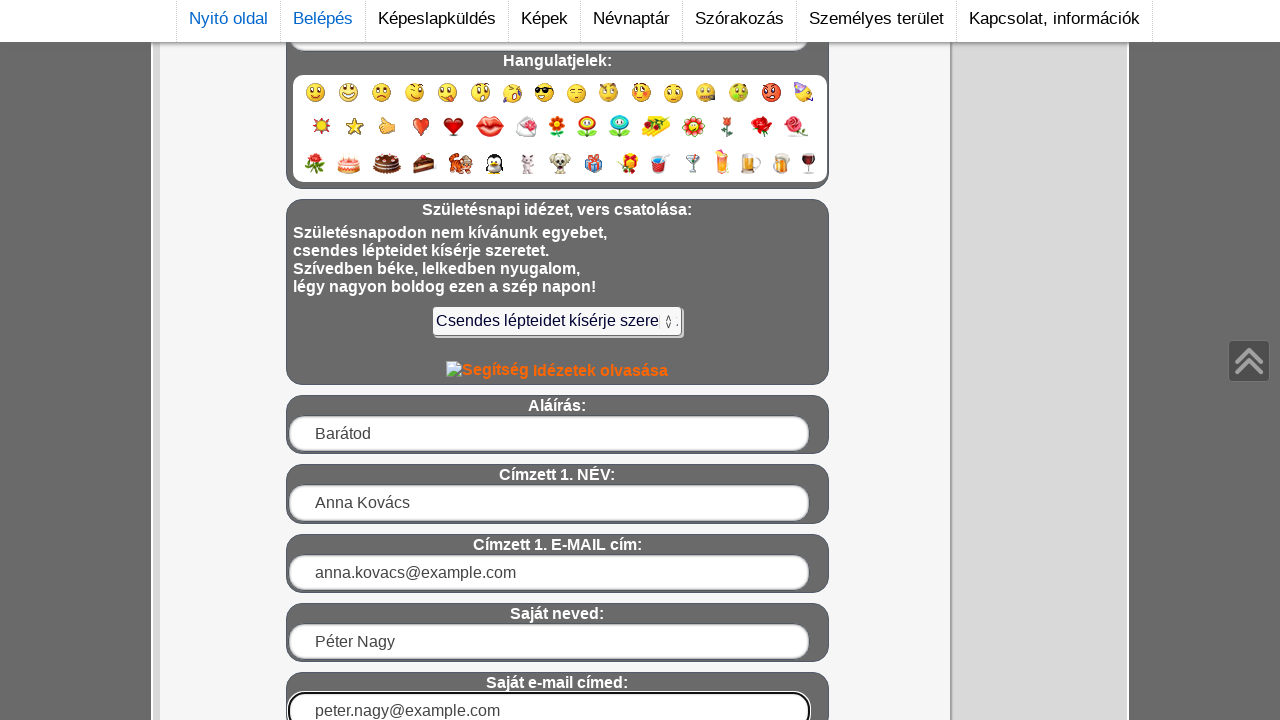

Scrolled up to font customization options
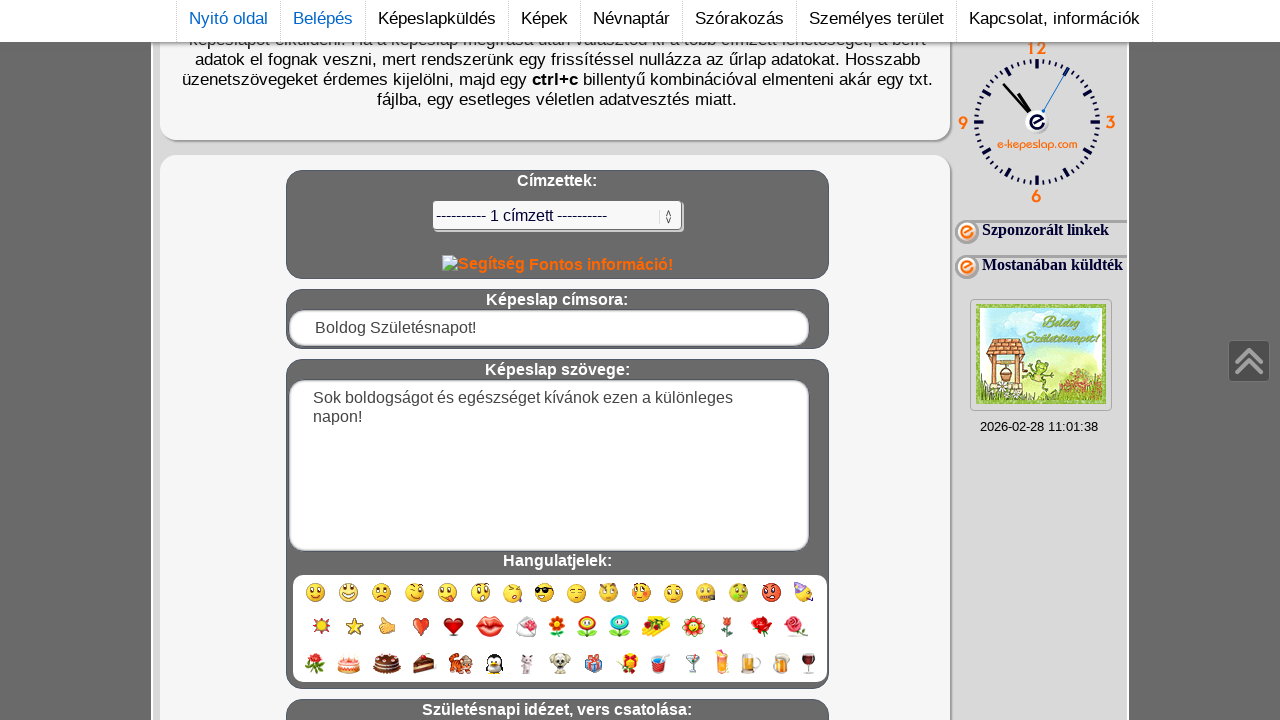

Font color selector loaded
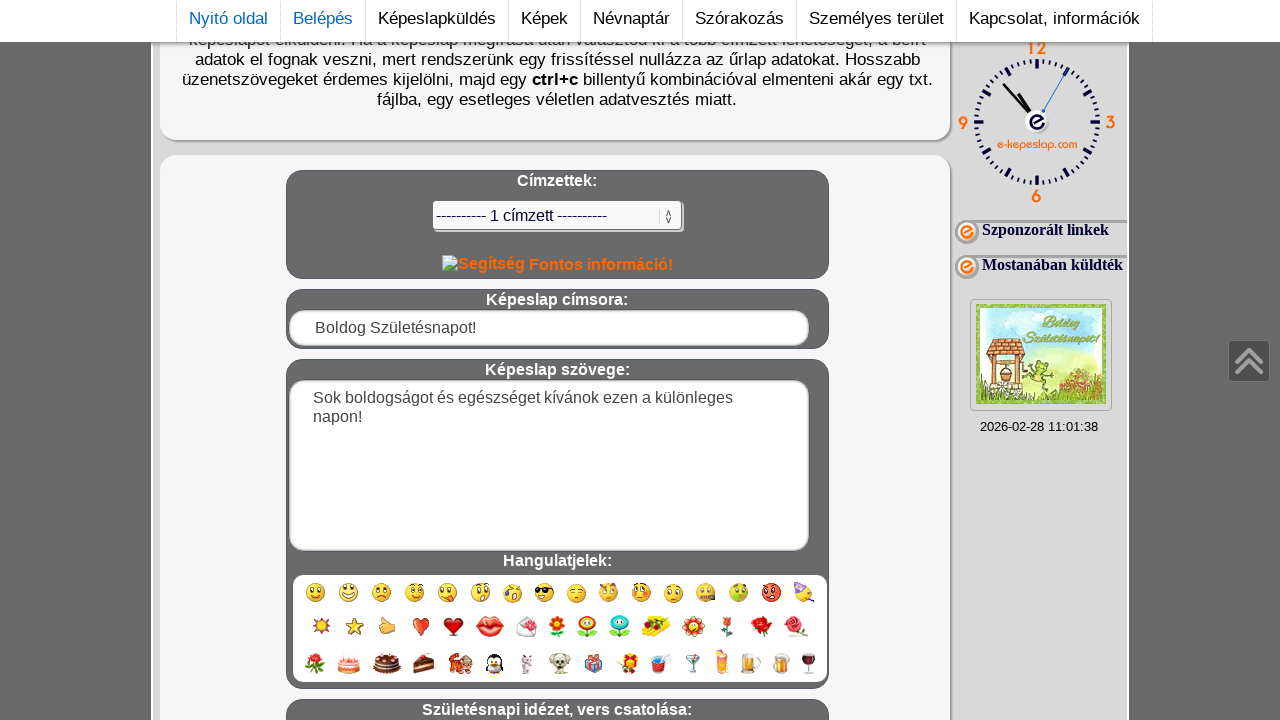

Selected random font color on //*[@id="tartalom"]/table/tbody/tr/td[1]/form/div/div[10]/div[1]/label/select
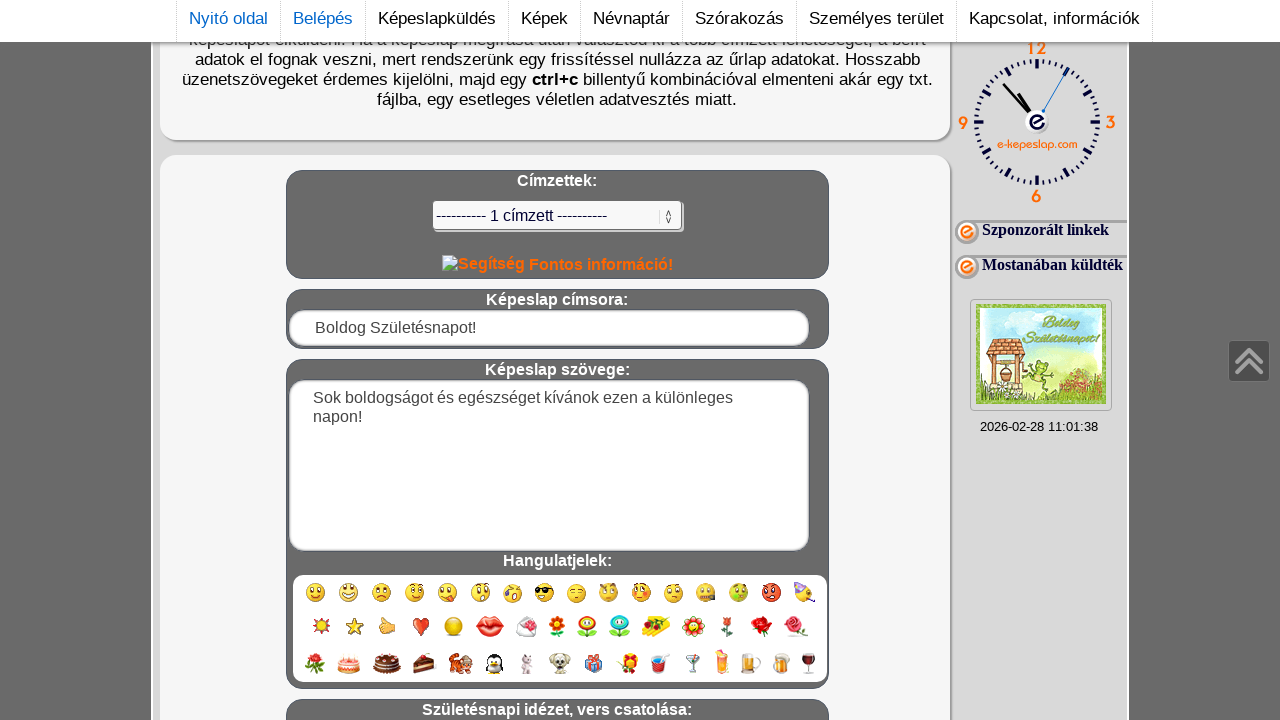

Selected random font type on //*[@id="tartalom"]/table/tbody/tr/td[1]/form/div/div[11]/div[1]/label/select
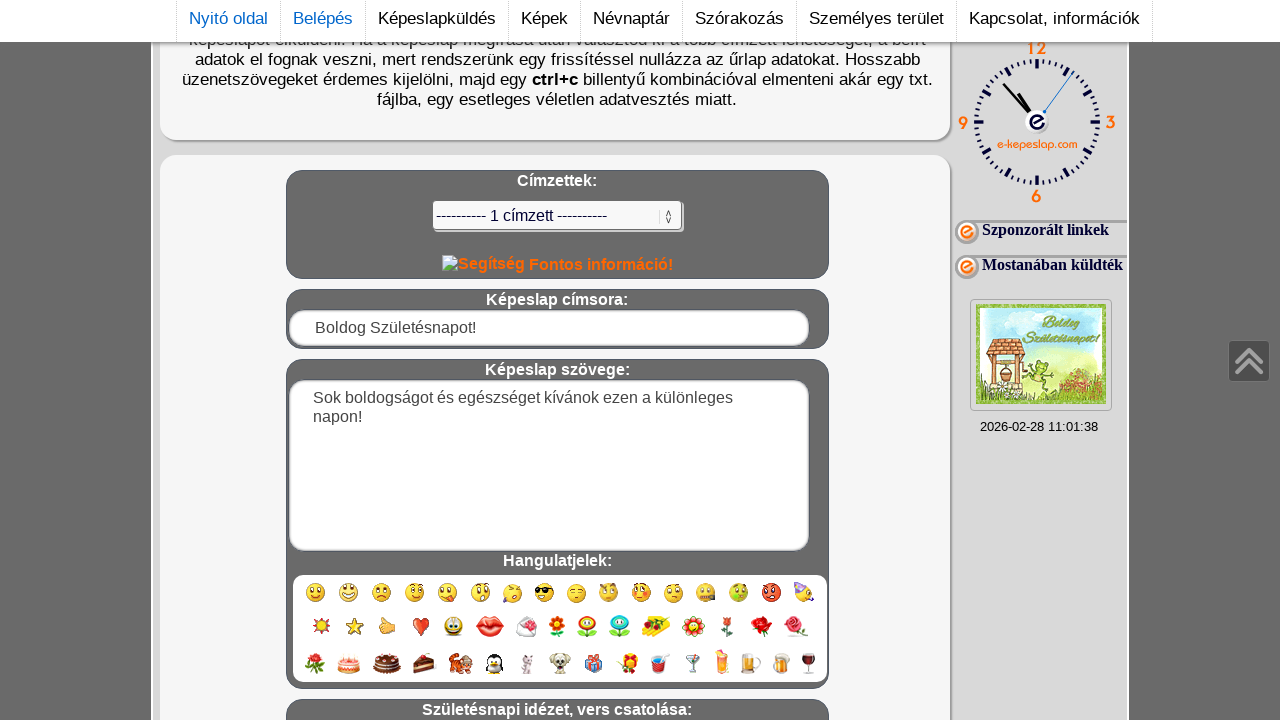

Selected random font size on //*[@id="tartalom"]/table/tbody/tr/td[1]/form/div/div[12]/div/label/select
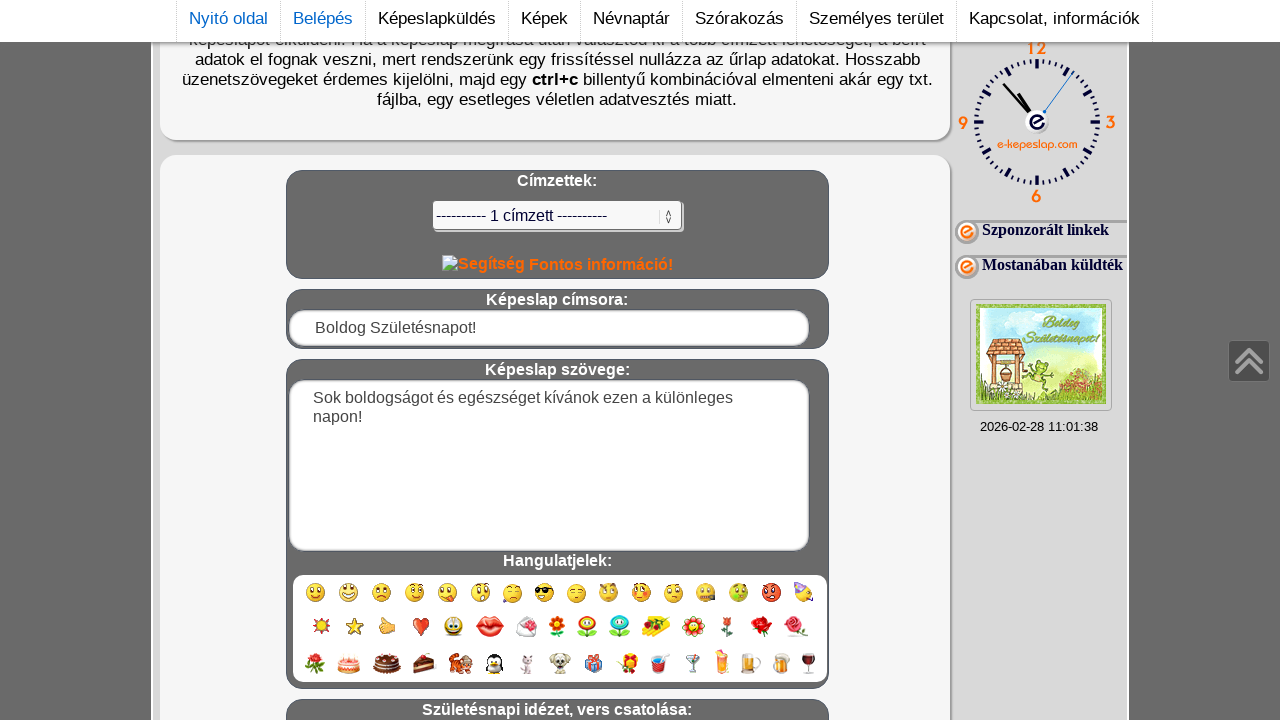

Selected random background color on //*[@id="tartalom"]/table/tbody/tr/td[1]/form/div/div[13]/div[1]/label/select
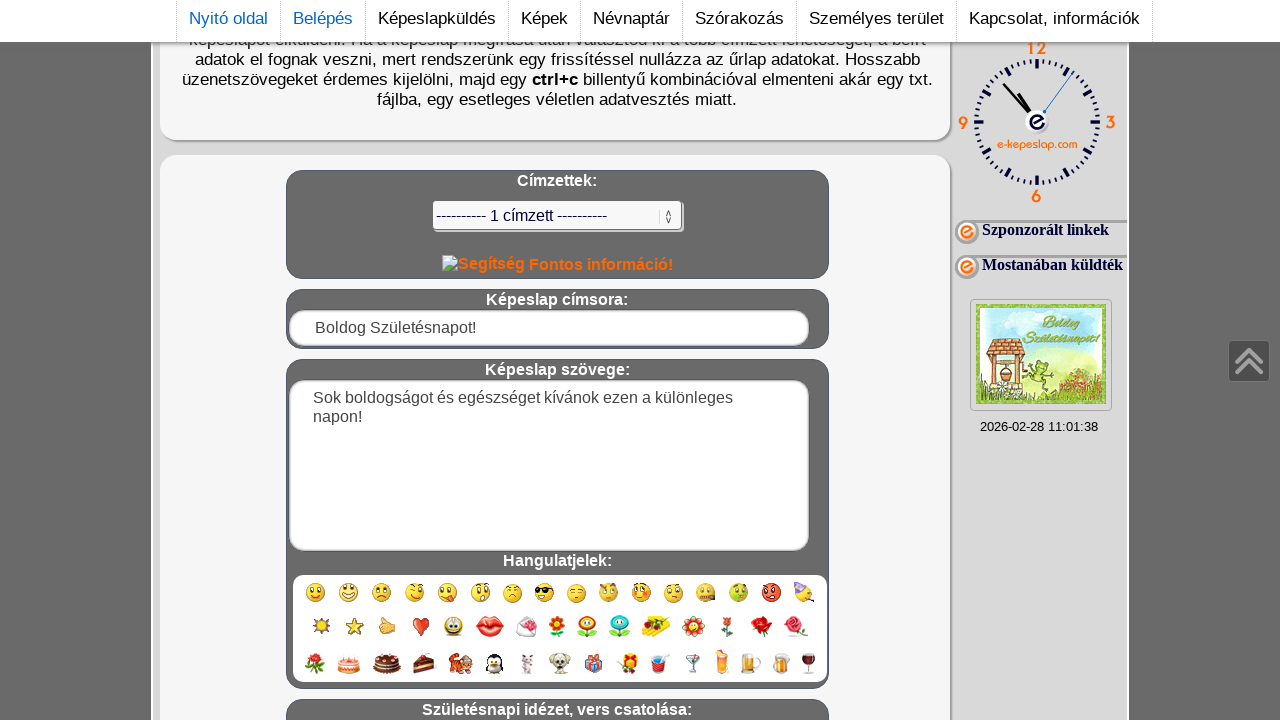

Selected random stamp design on //*[@id="tartalom"]/table/tbody/tr/td[1]/form/div/div[14]/div[1]/label/select
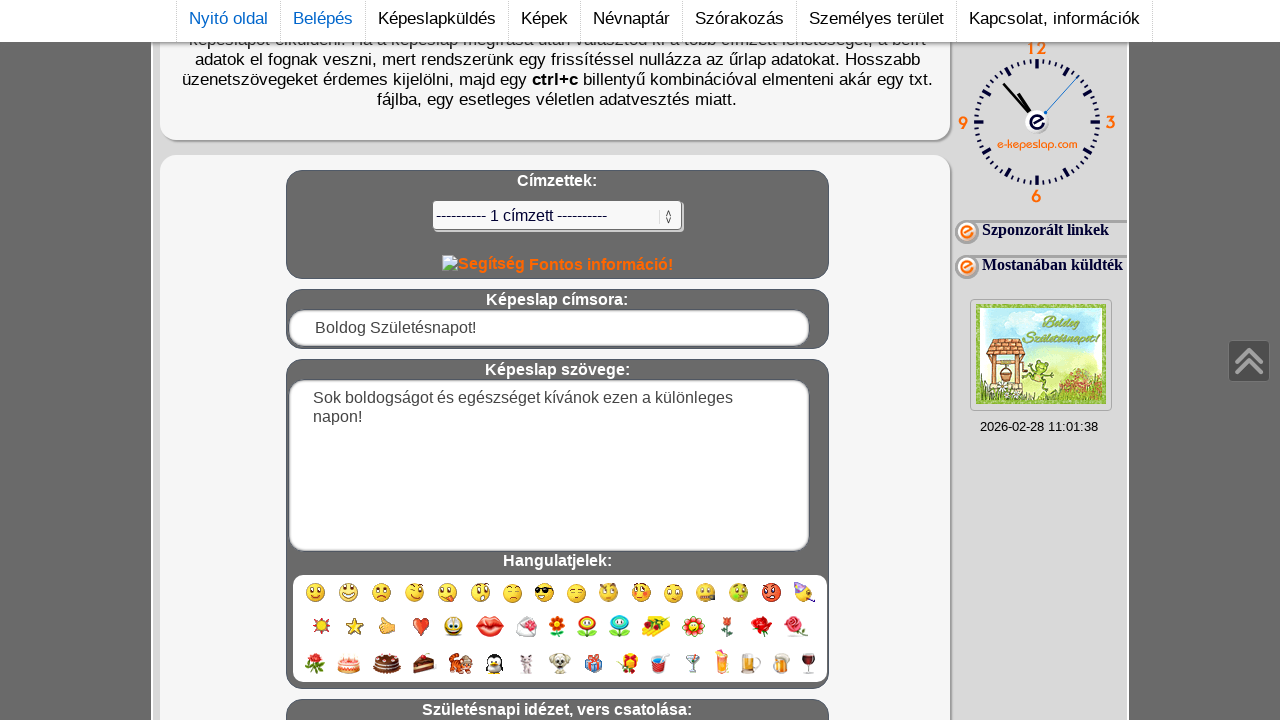

Selected random background image on //*[@id="tartalom"]/table/tbody/tr/td[1]/form/div/div[15]/div[1]/label/select
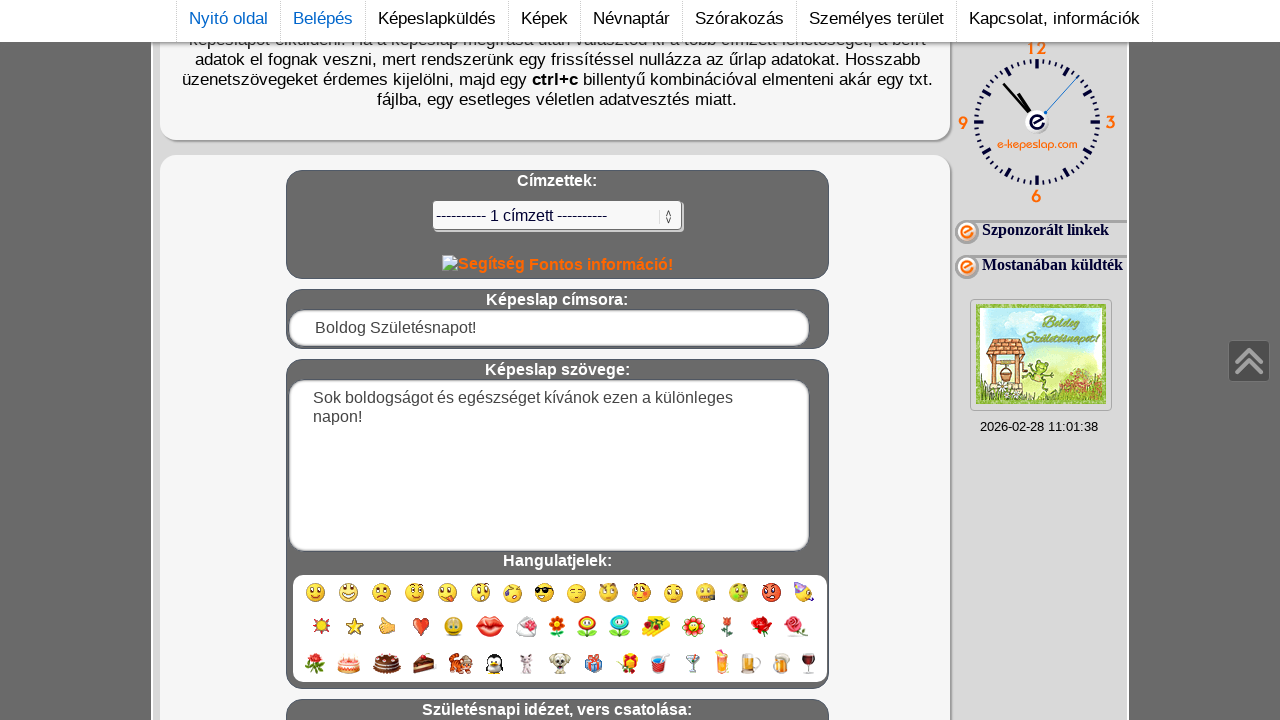

Scrolled up to song selection
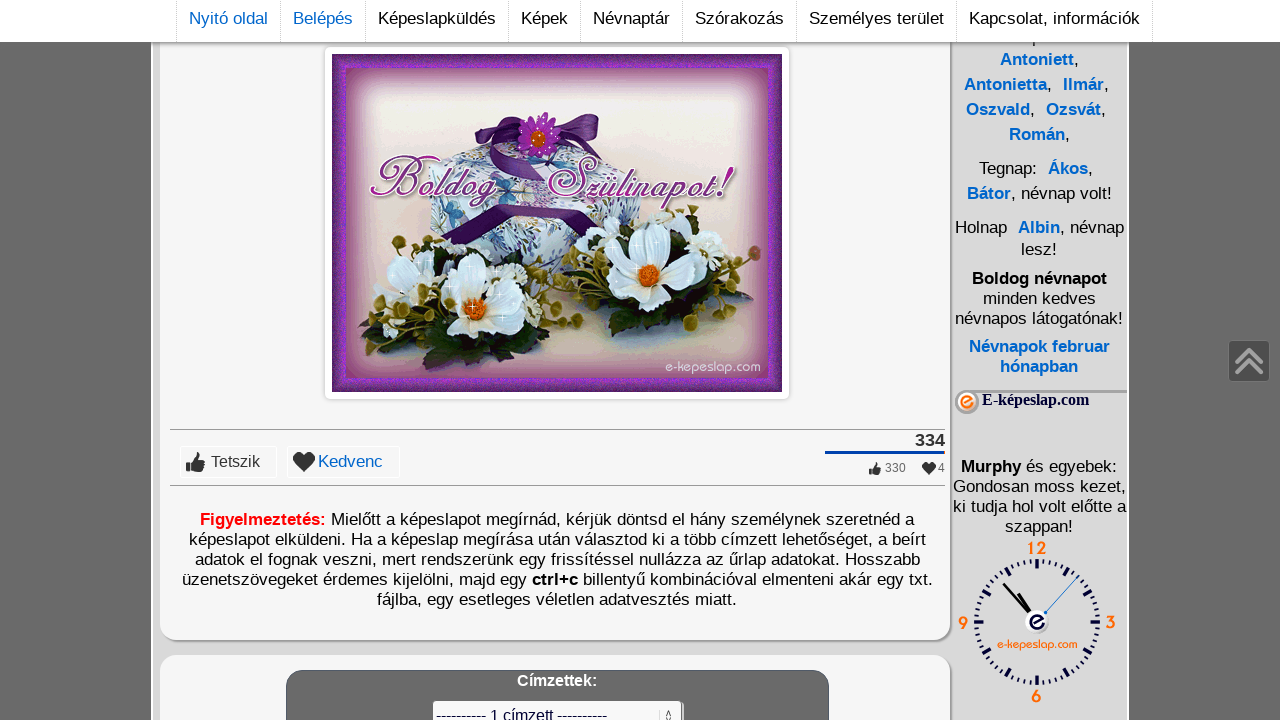

Selected random song on //*[@id="tartalom"]/table/tbody/tr/td[1]/form/div/div[17]/div/label/select
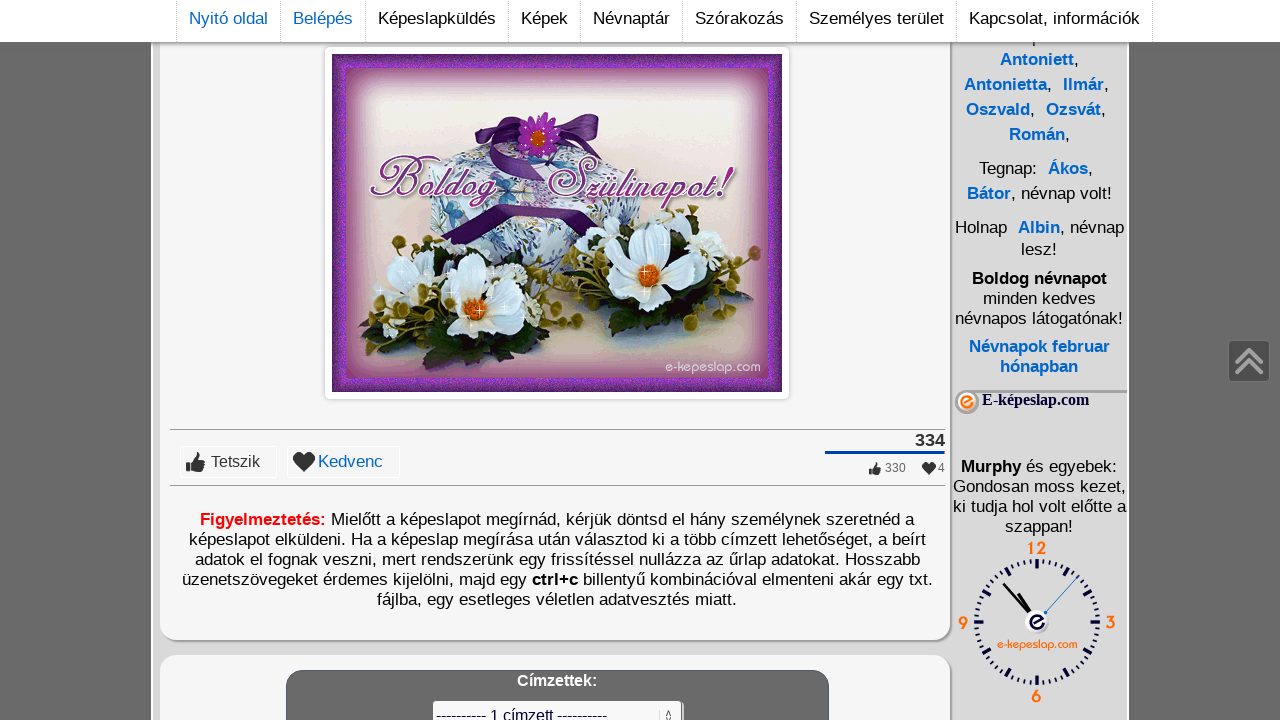

Clicked preview button to submit postcard
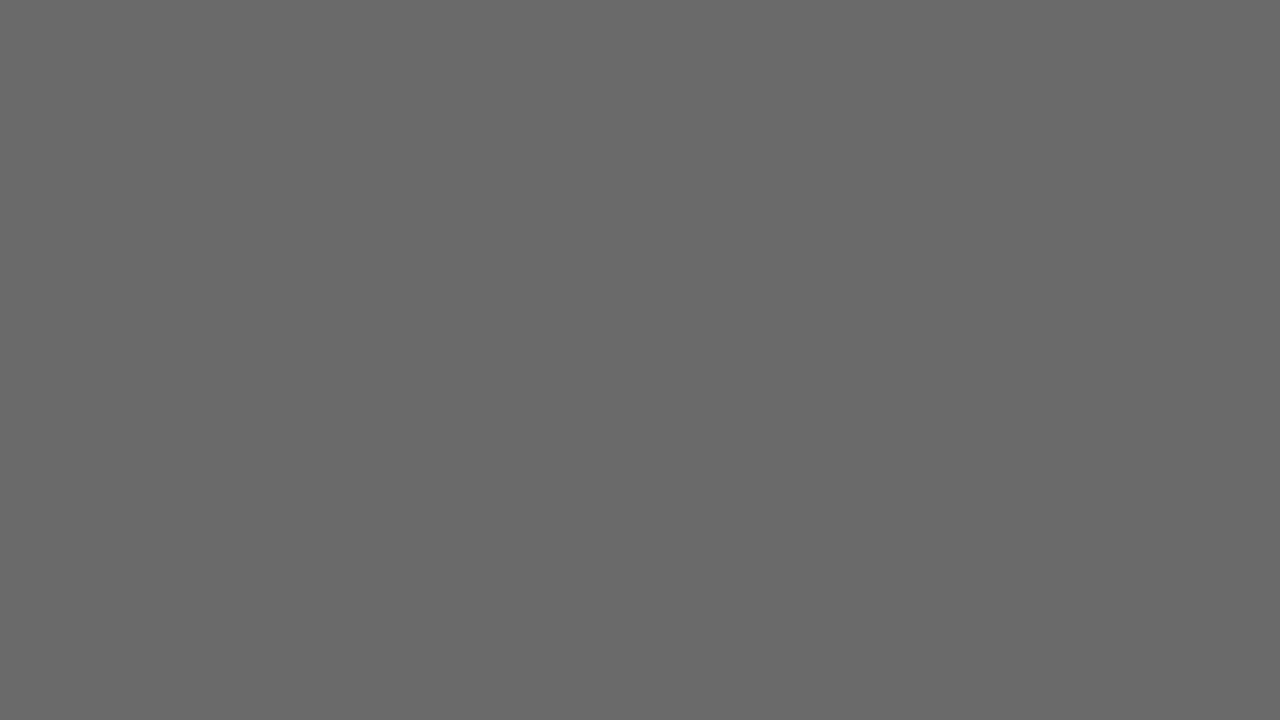

Postcard preview loaded with final send button
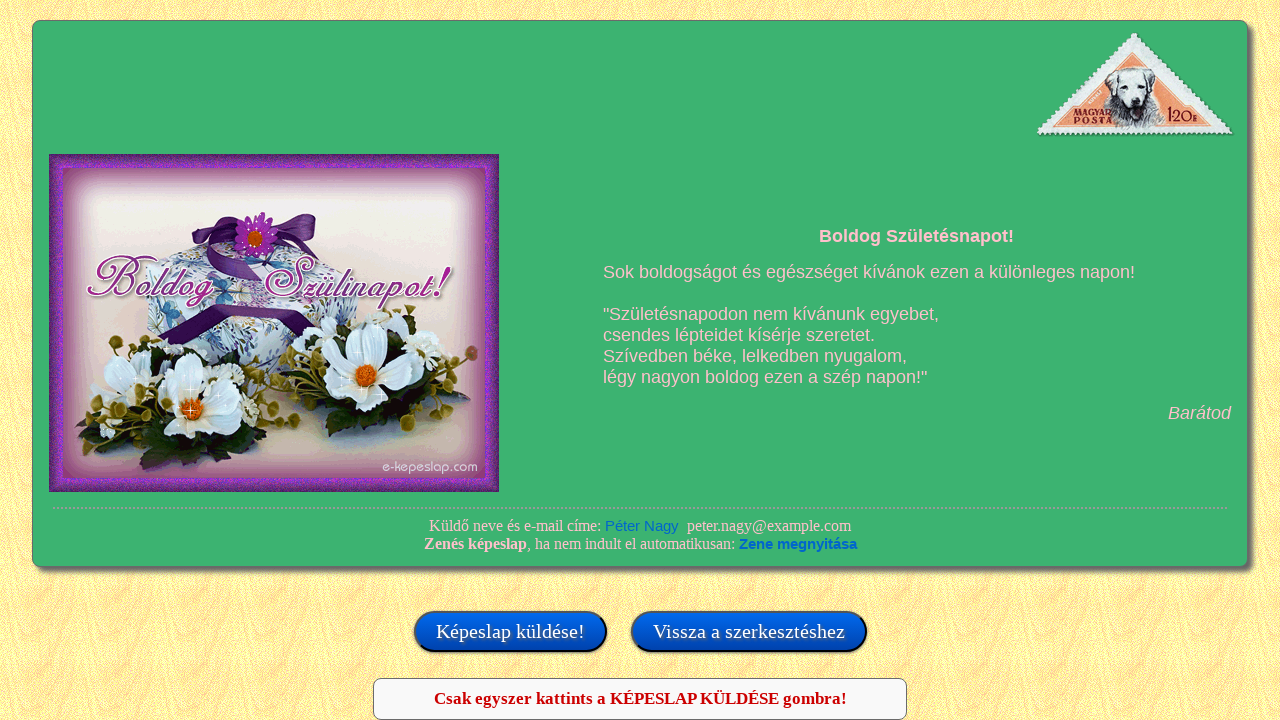

Clicked final send button to submit birthday postcard
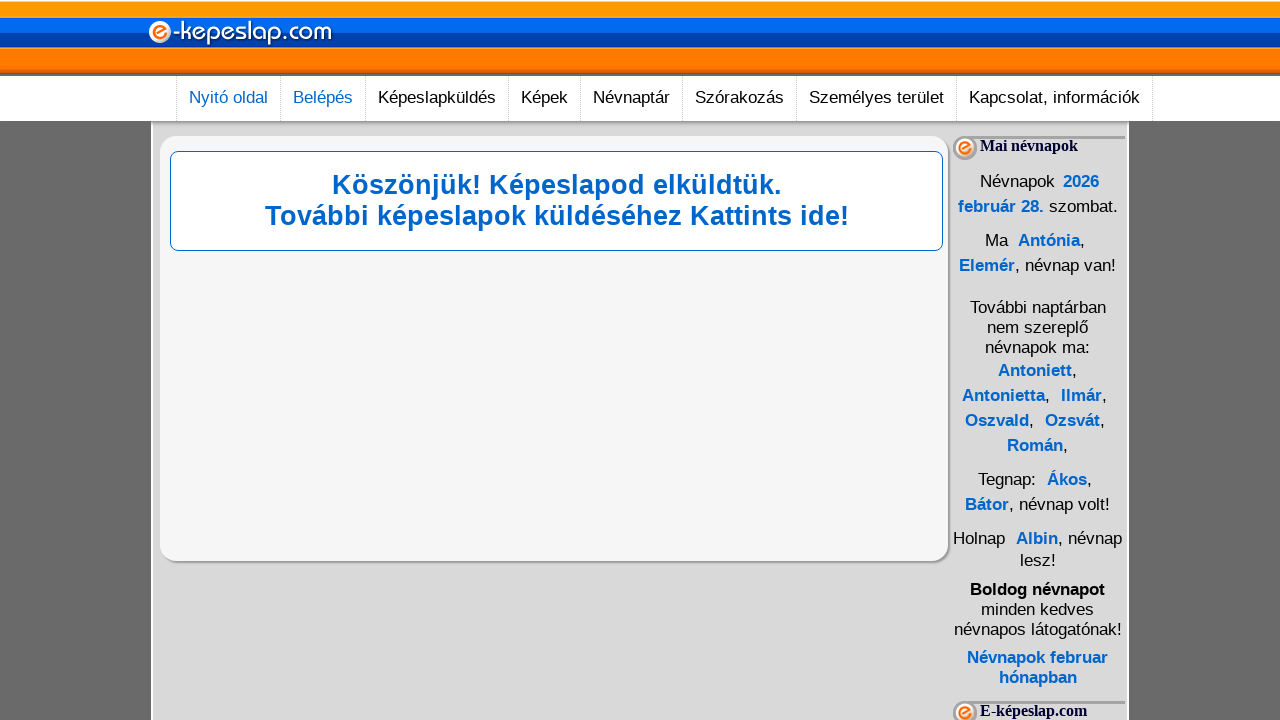

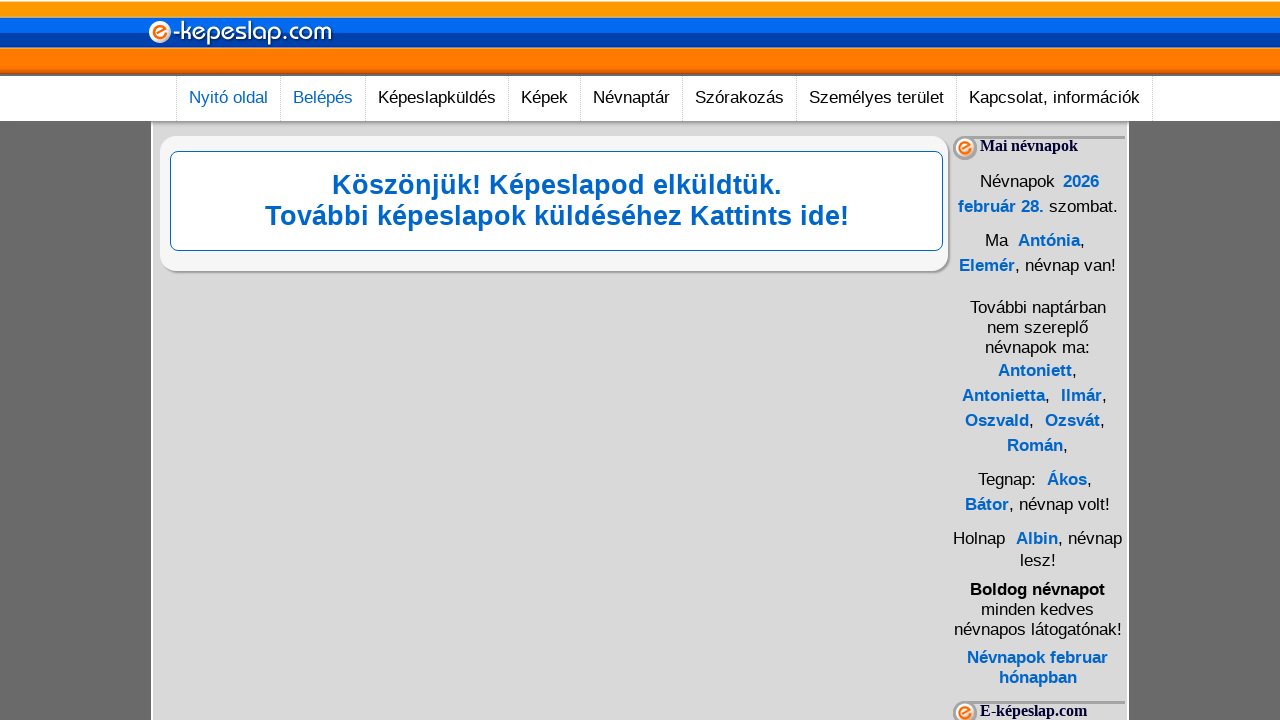